Tests dropdown menu interaction by clicking a dropdown button and selecting the Flipkart option

Starting URL: https://omayo.blogspot.com/

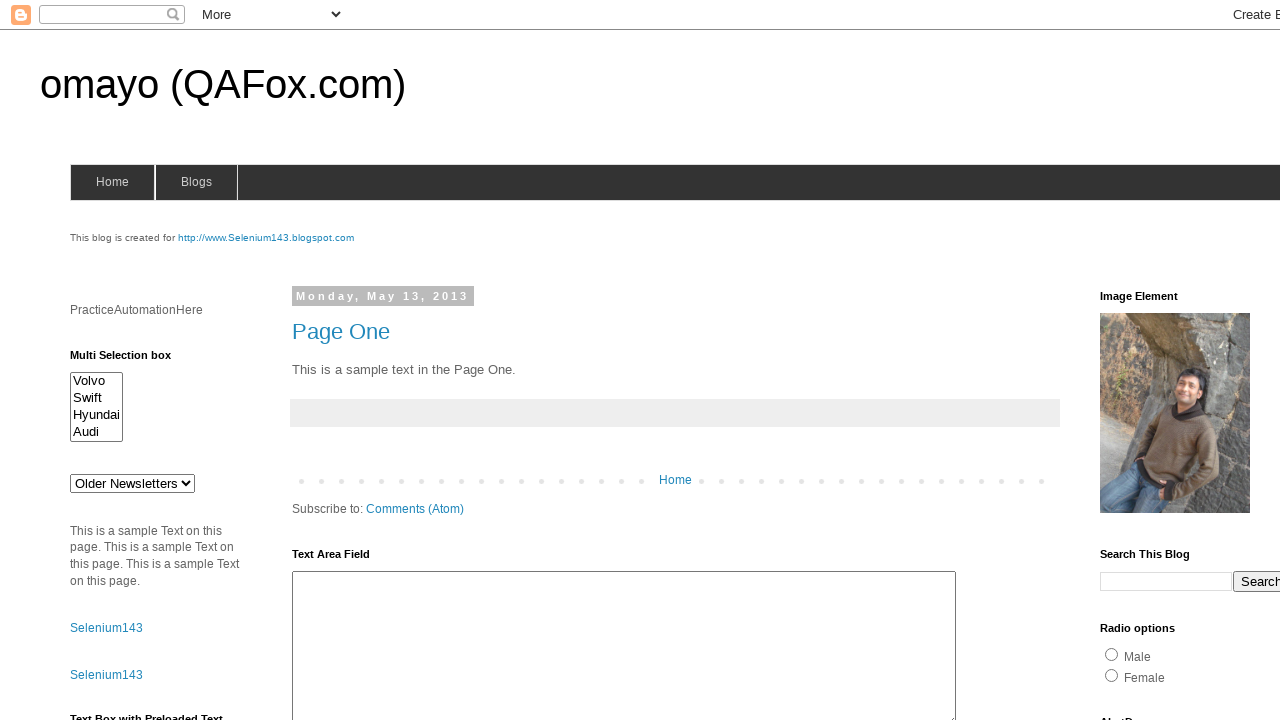

Clicked dropdown button to open menu at (1227, 360) on .dropbtn
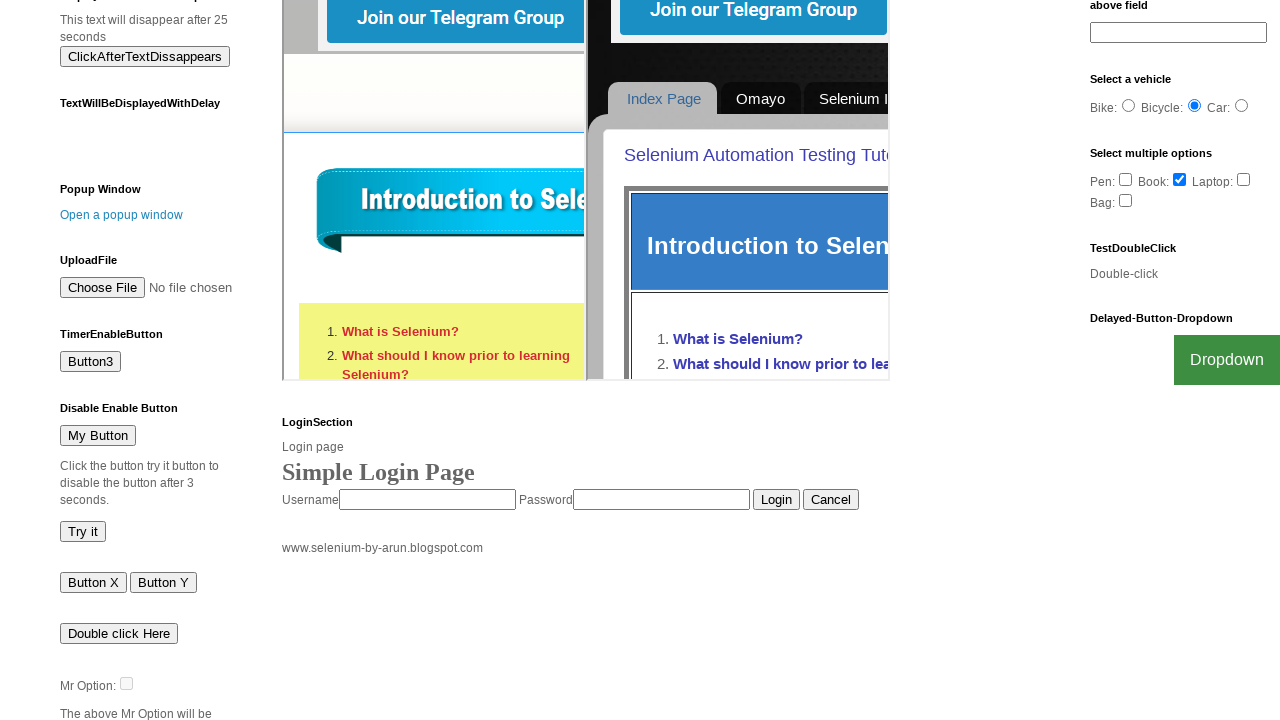

Selected Flipkart option from dropdown menu at (1200, 700) on a:text('Flipkart')
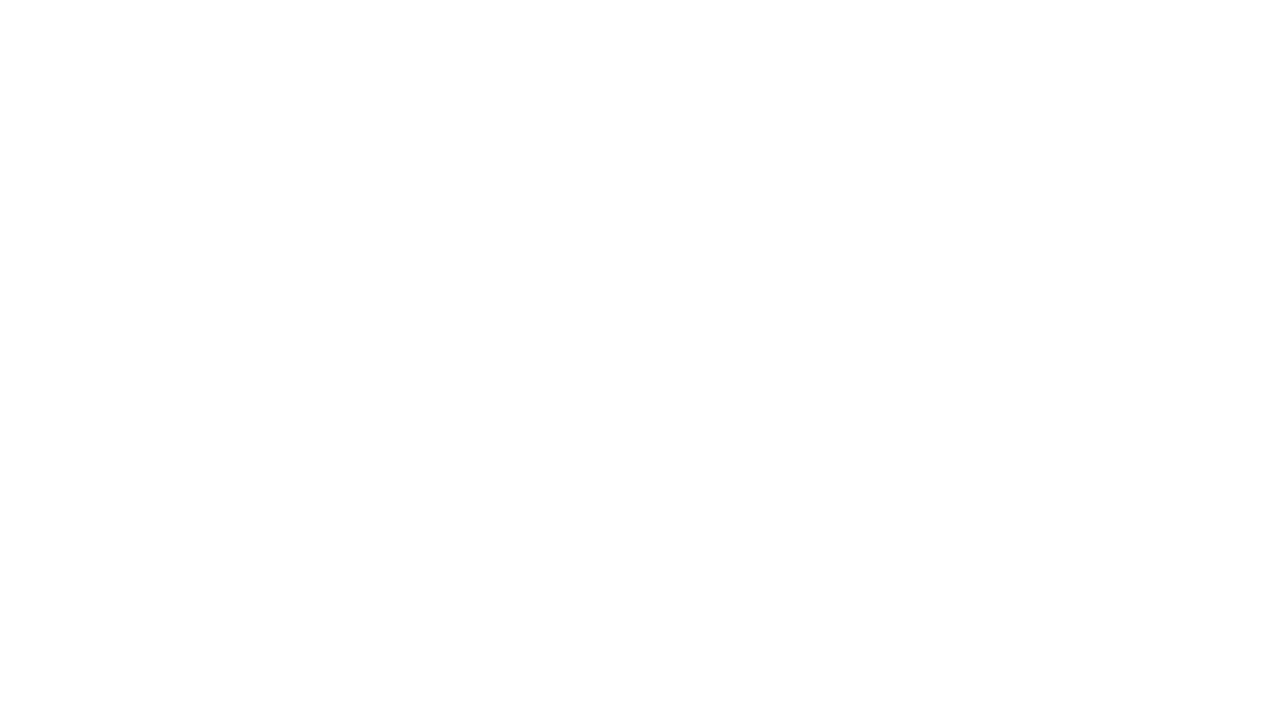

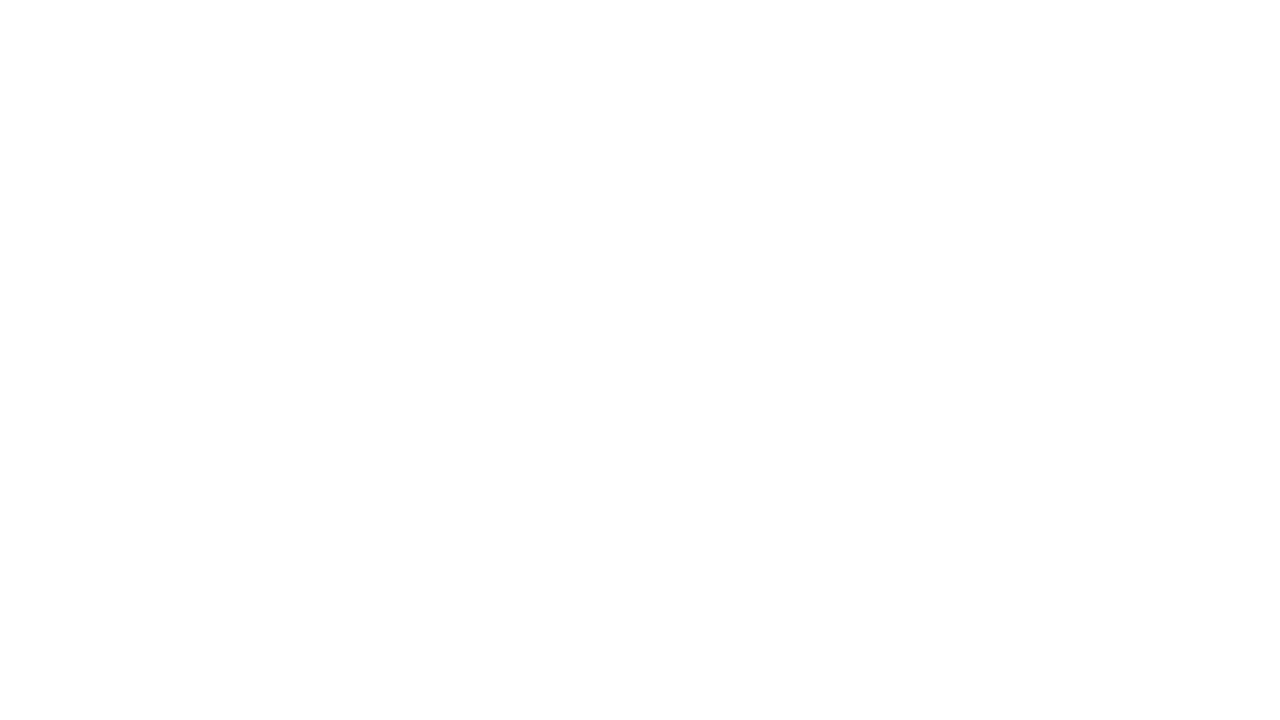